Tests a practice form by filling in name, email, password fields, selecting options from a dropdown, clicking a checkbox and radio button, then submitting the form and verifying success message.

Starting URL: https://rahulshettyacademy.com/angularpractice/

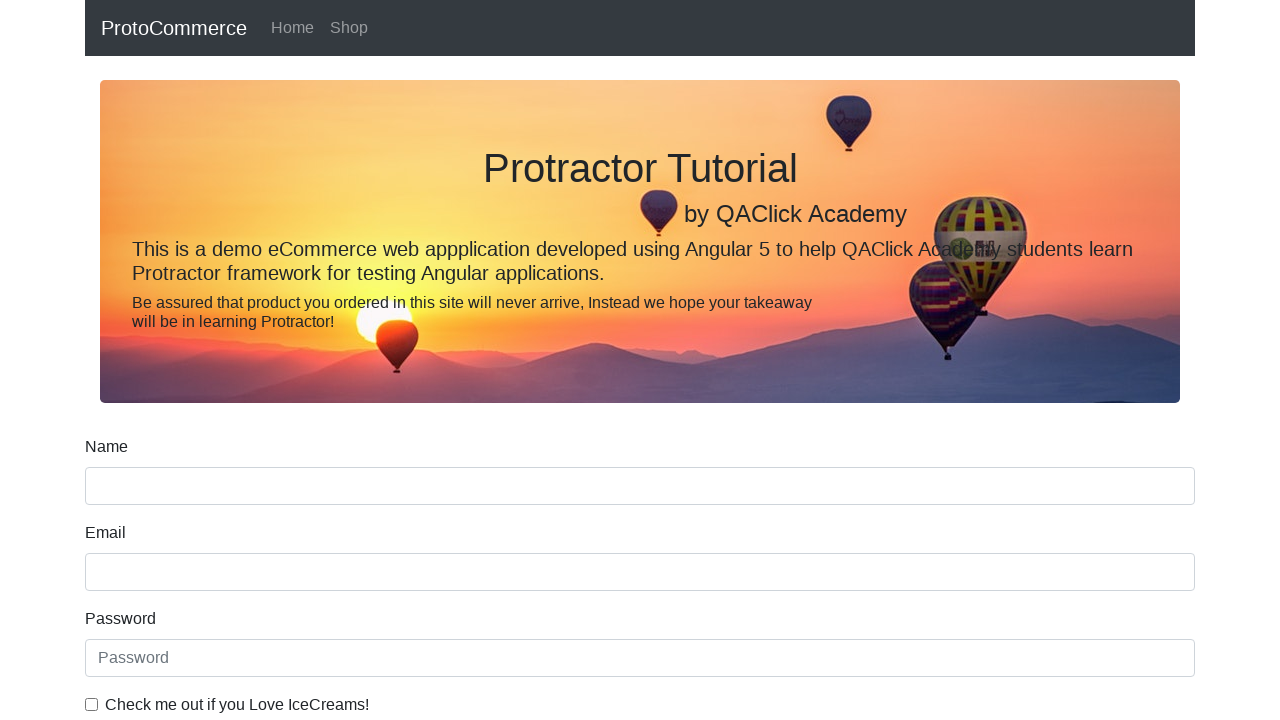

Filled name field with 'VishalM' on input[name='name']
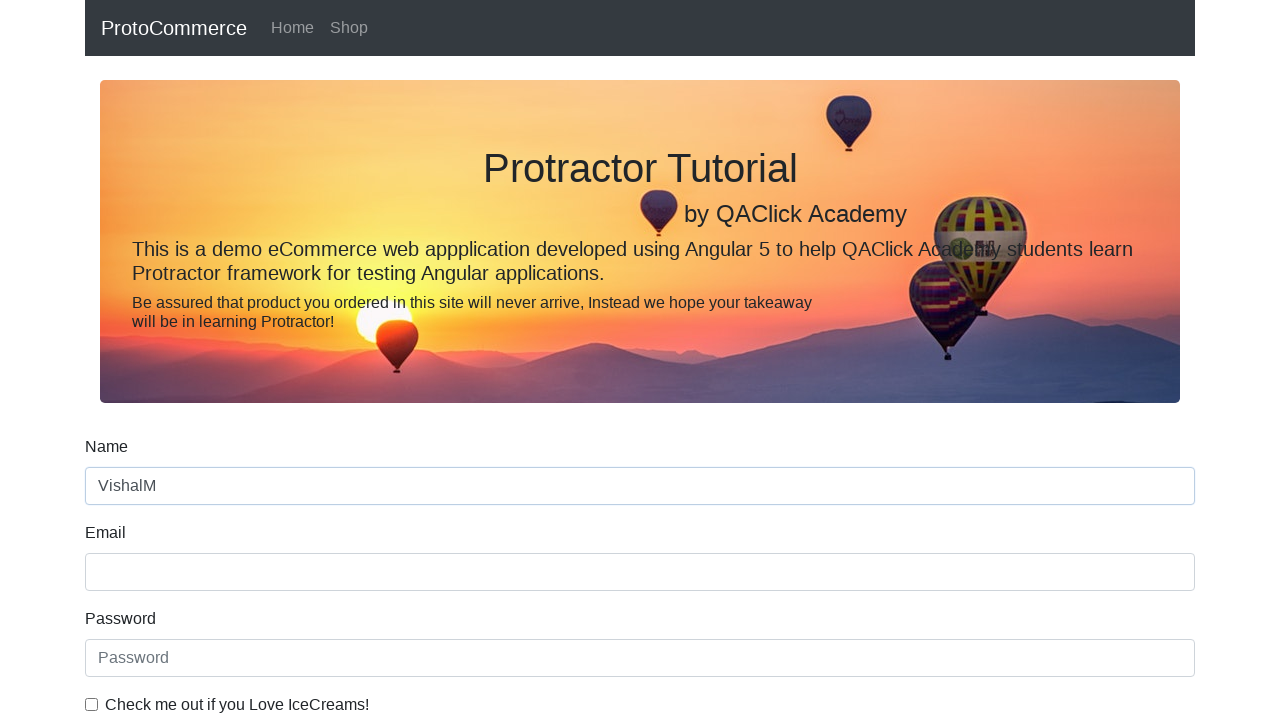

Filled email field with 'abc@gmail.com' on input[name='email']
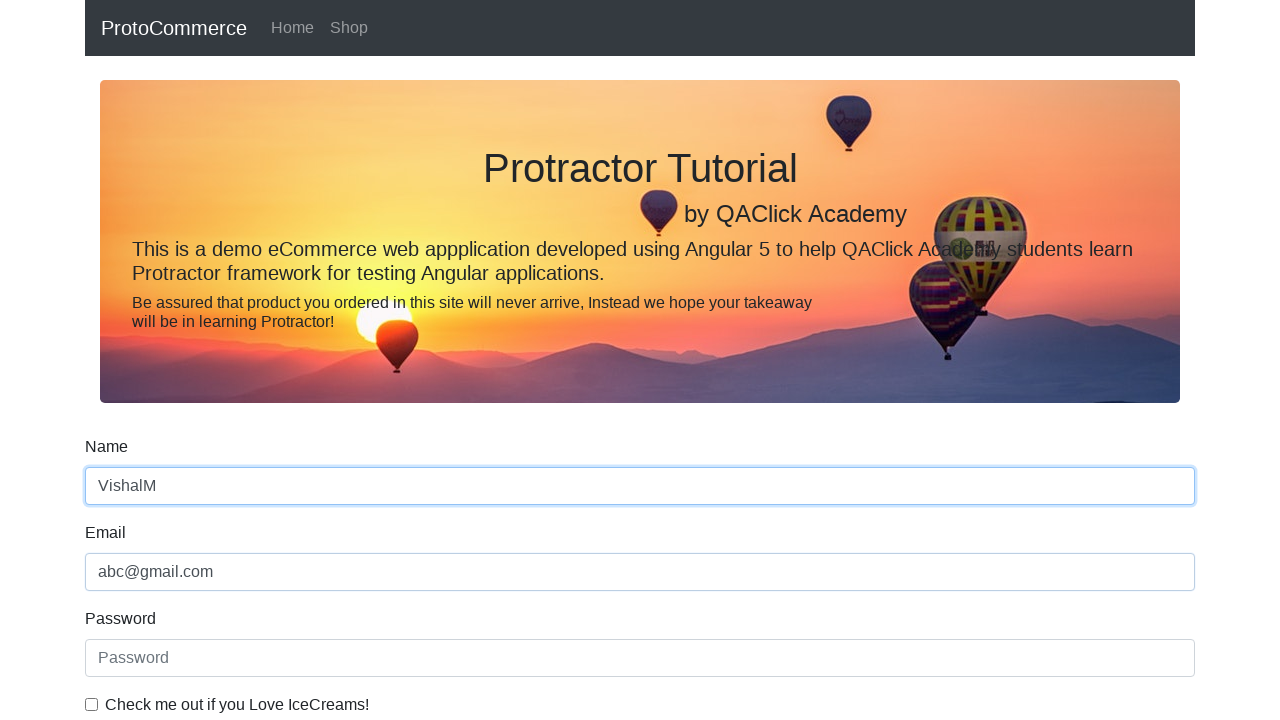

Filled password field with '123456' on #exampleInputPassword1
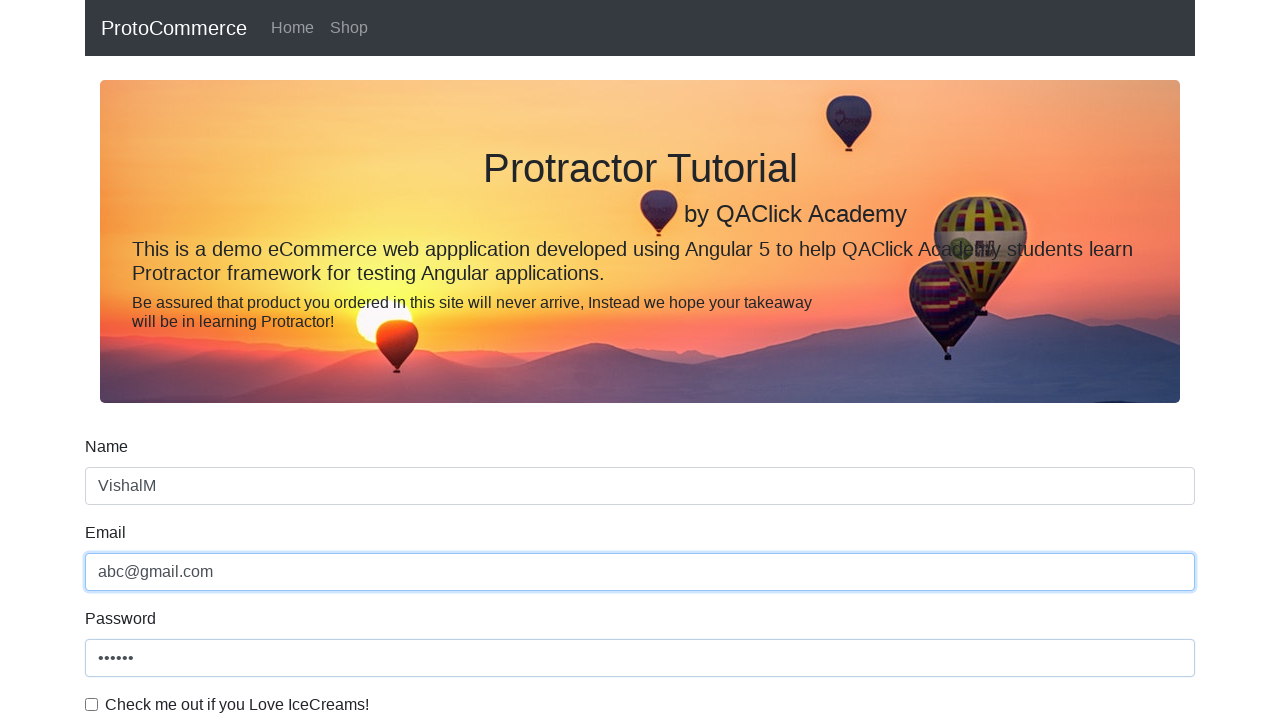

Clicked checkbox for agreement at (92, 704) on #exampleCheck1
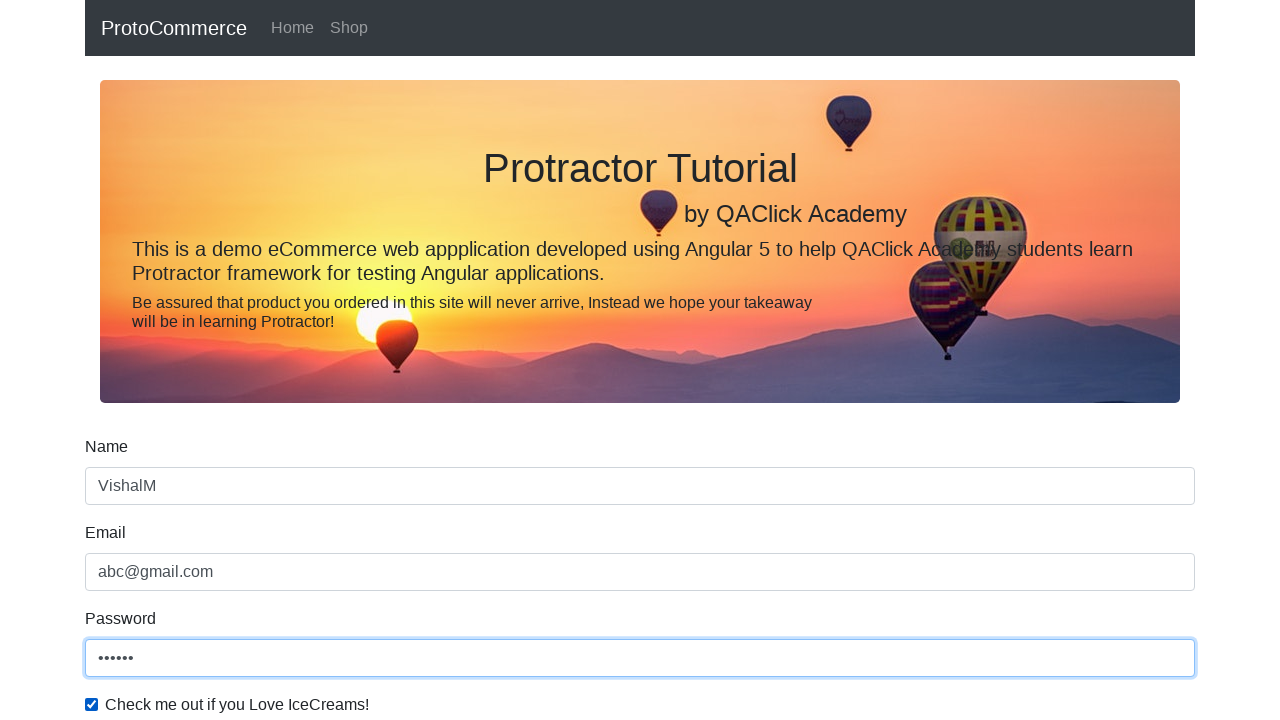

Selected 'Male' from dropdown on #exampleFormControlSelect1
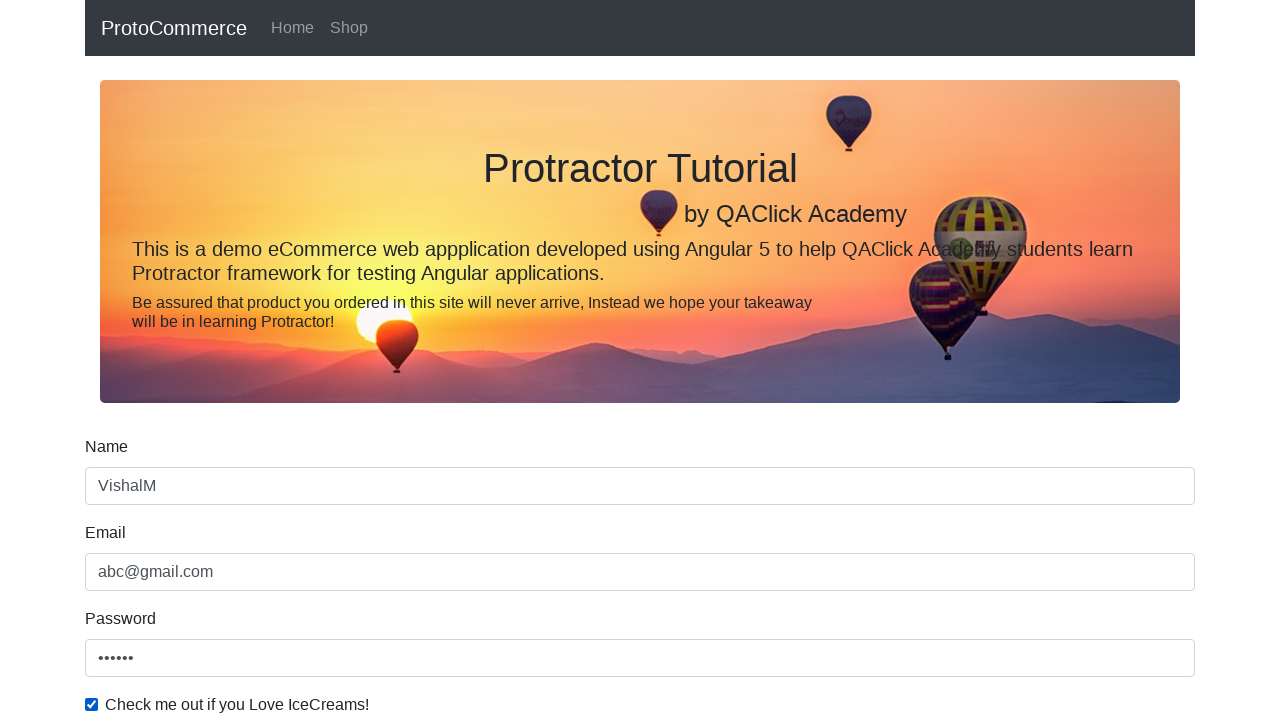

Clicked radio button for gender selection at (238, 360) on #inlineRadio1
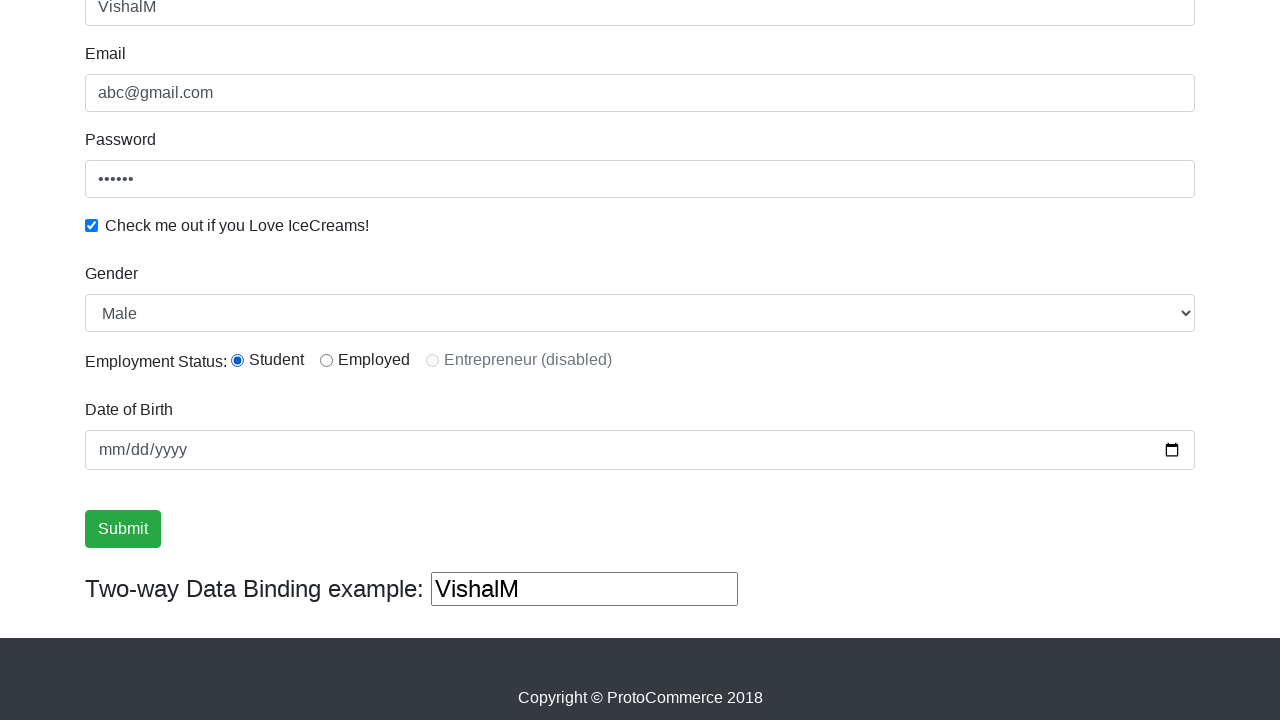

Clicked form submit button at (123, 529) on input[type='submit']
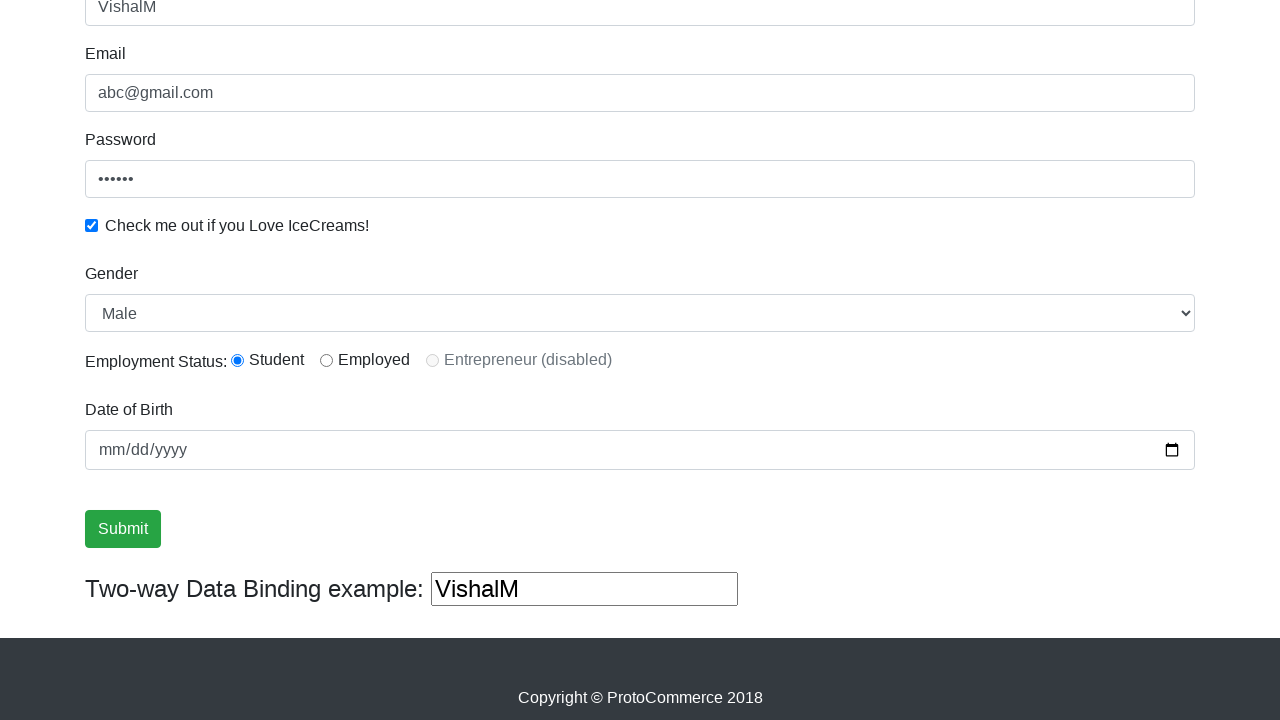

Success message appeared after form submission
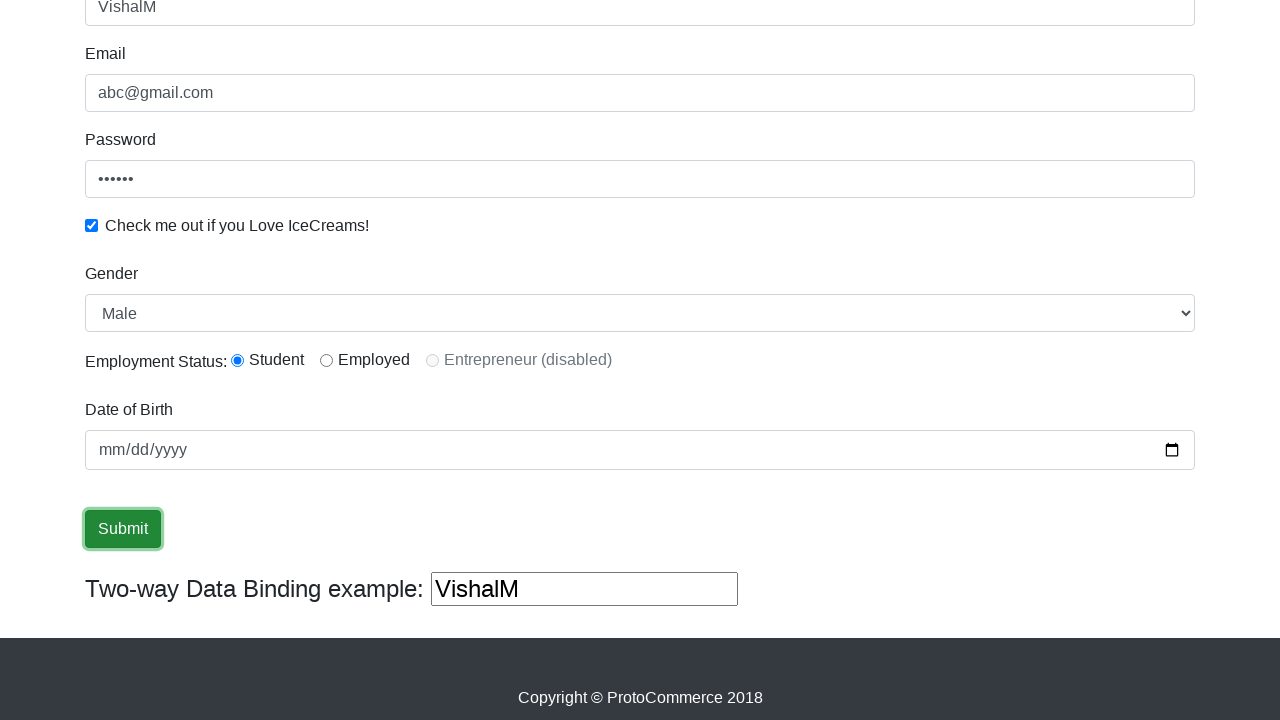

Verified success message contains 'Success'
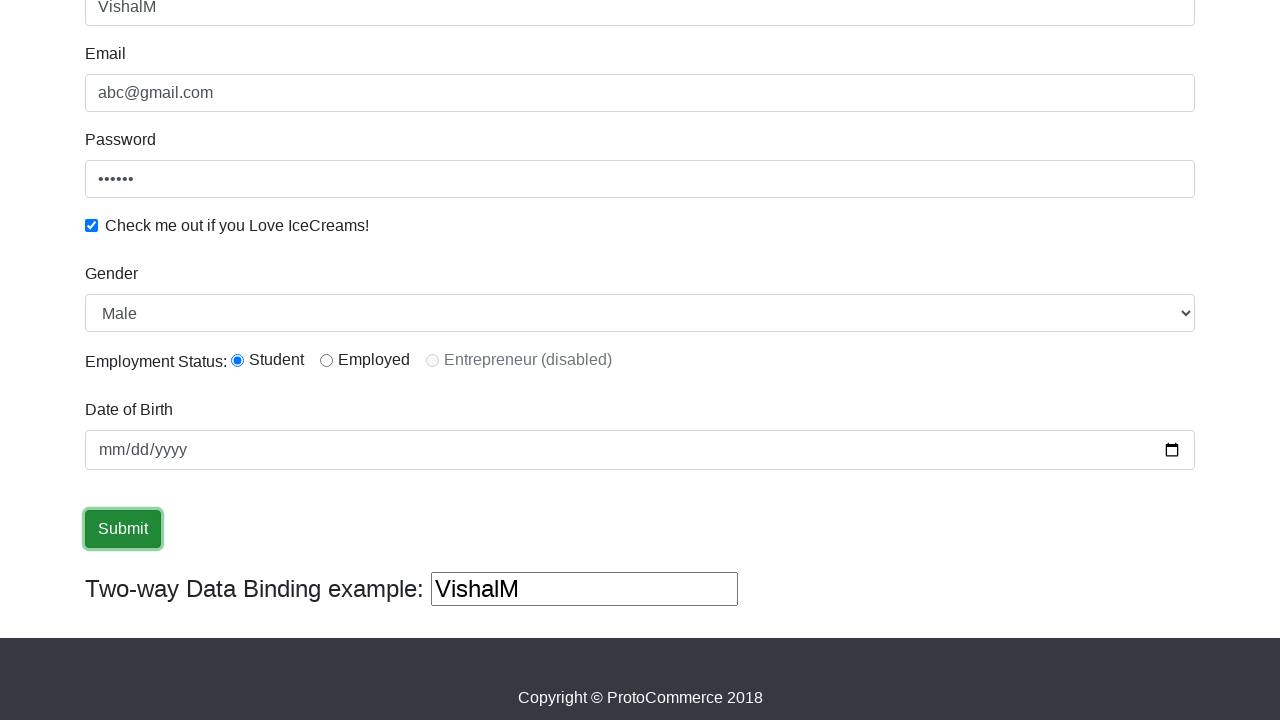

Filled additional text field with 'Hello' on (//input[@type='text'])[3]
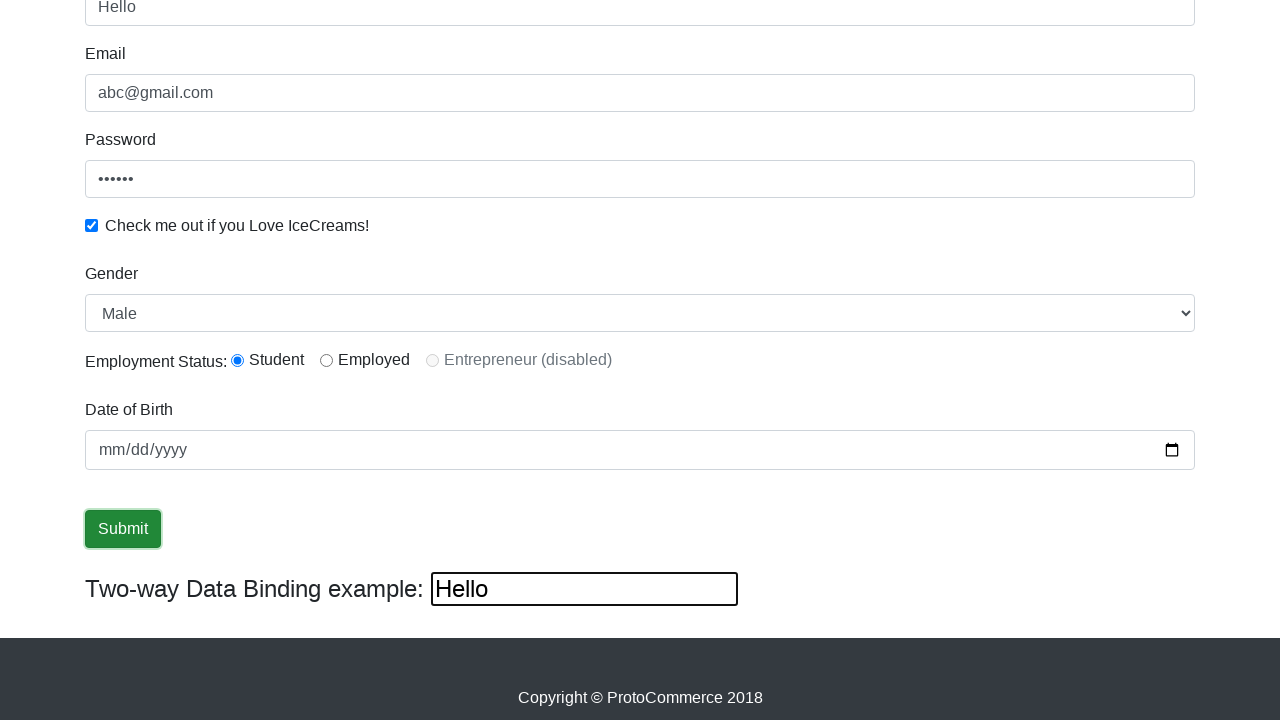

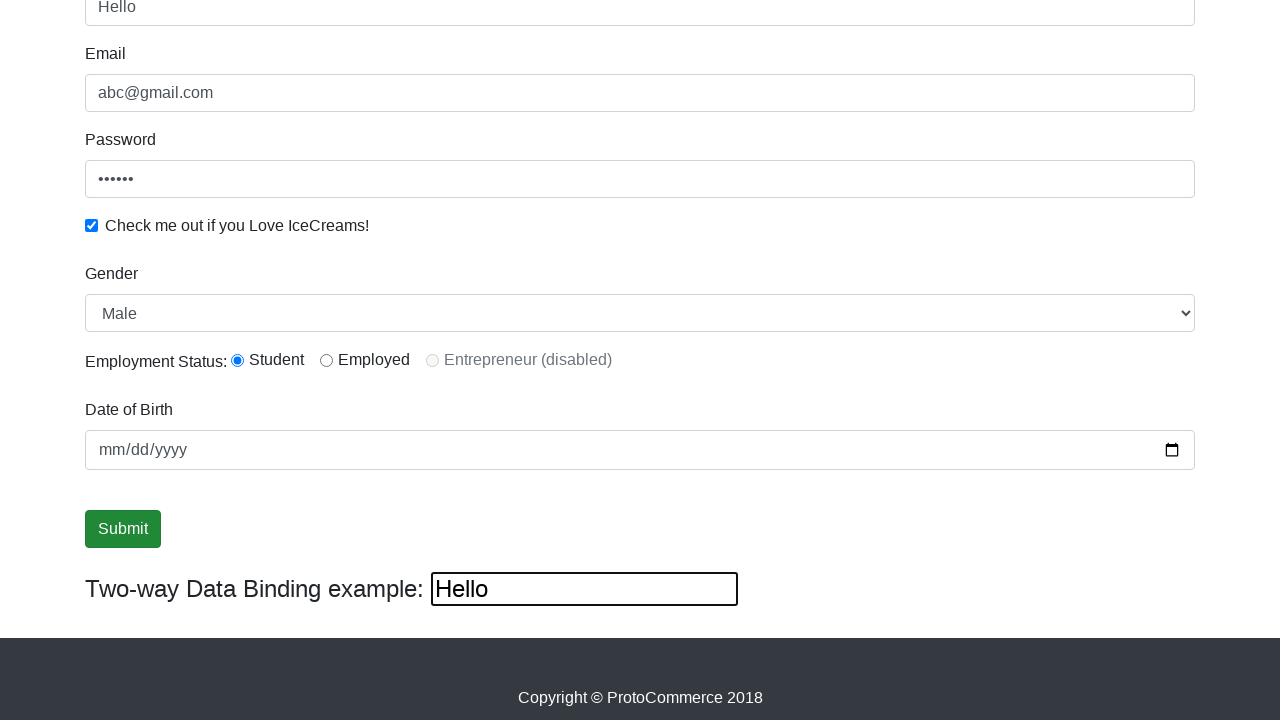